Tests the scroll-to-top button by scrolling to the bottom of the page, verifying the button appears, clicking it, and confirming the page scrolls back to the top

Starting URL: https://fabaaa.github.io/portfolio.page

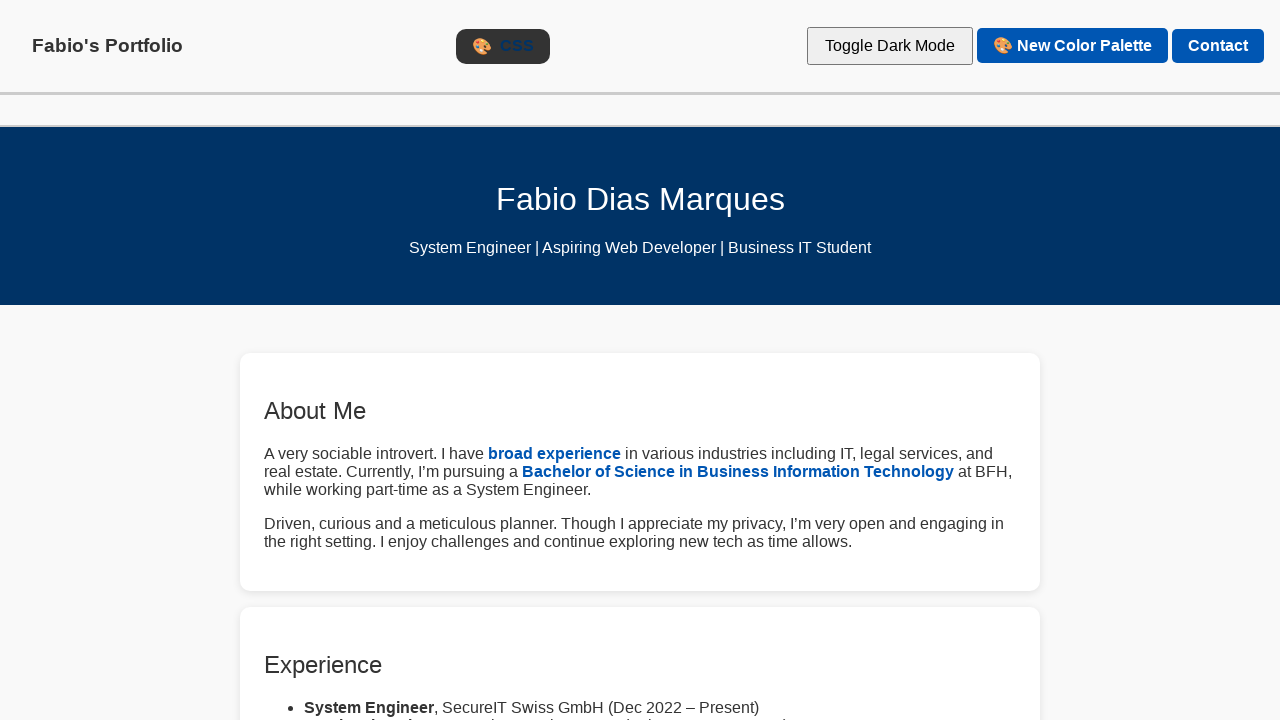

Scrolled to bottom of page
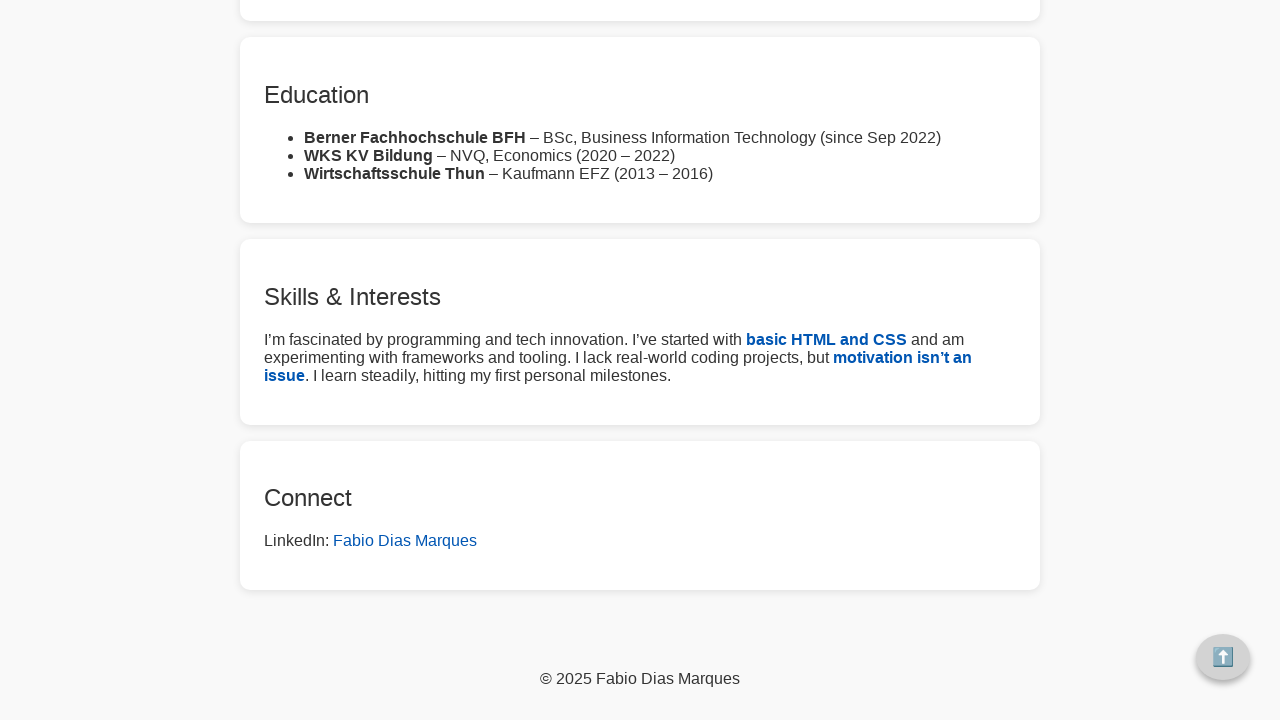

Scroll to top button became visible
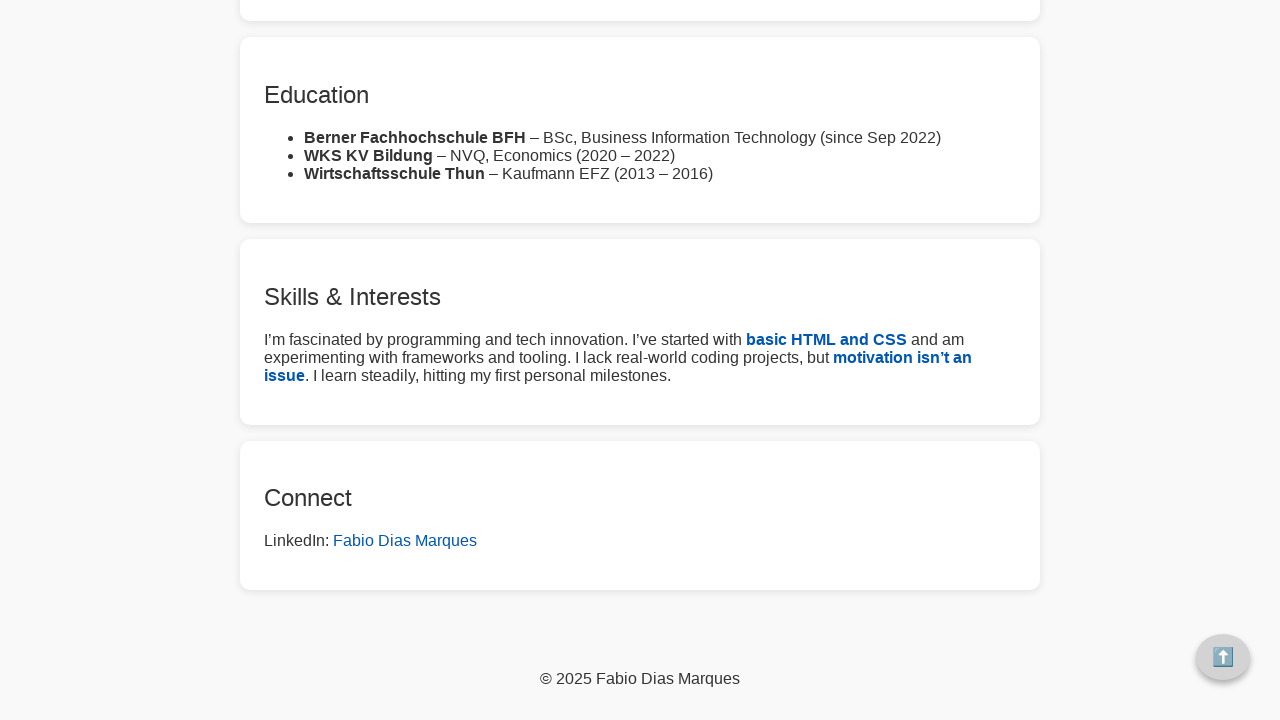

Clicked scroll to top button at (1223, 657) on #scrollTopBtn
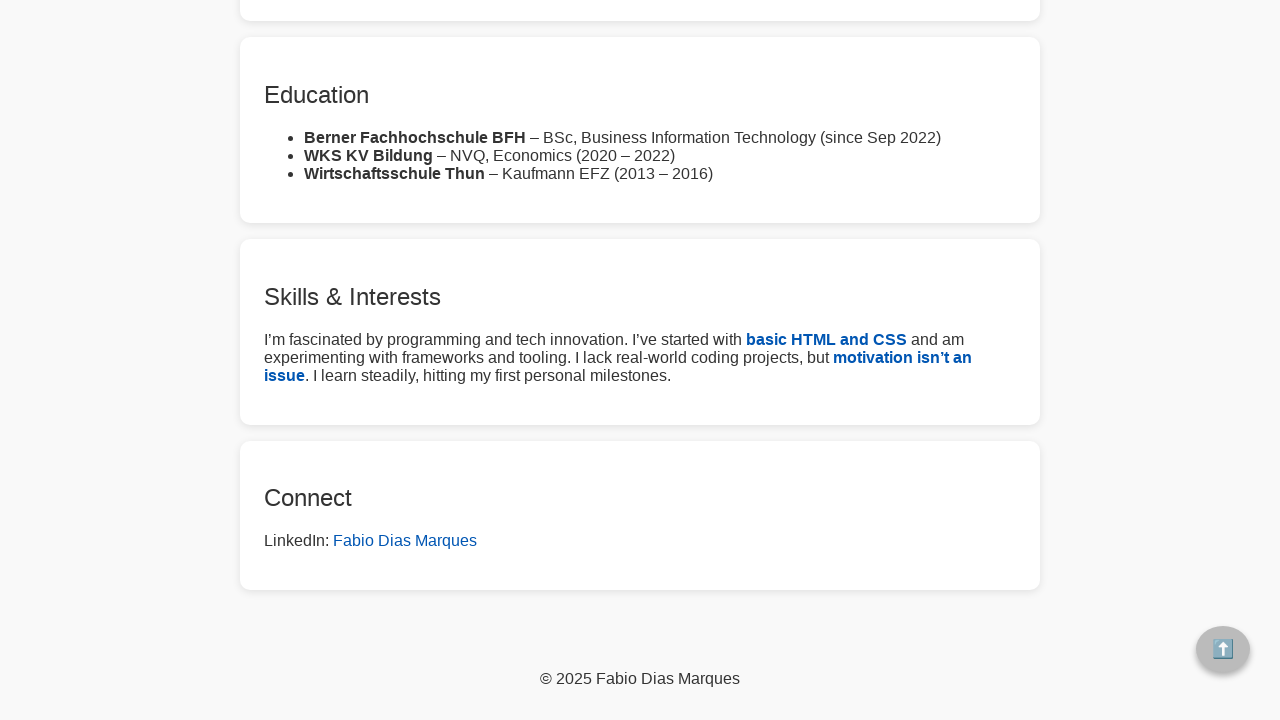

Waited for scroll animation to complete
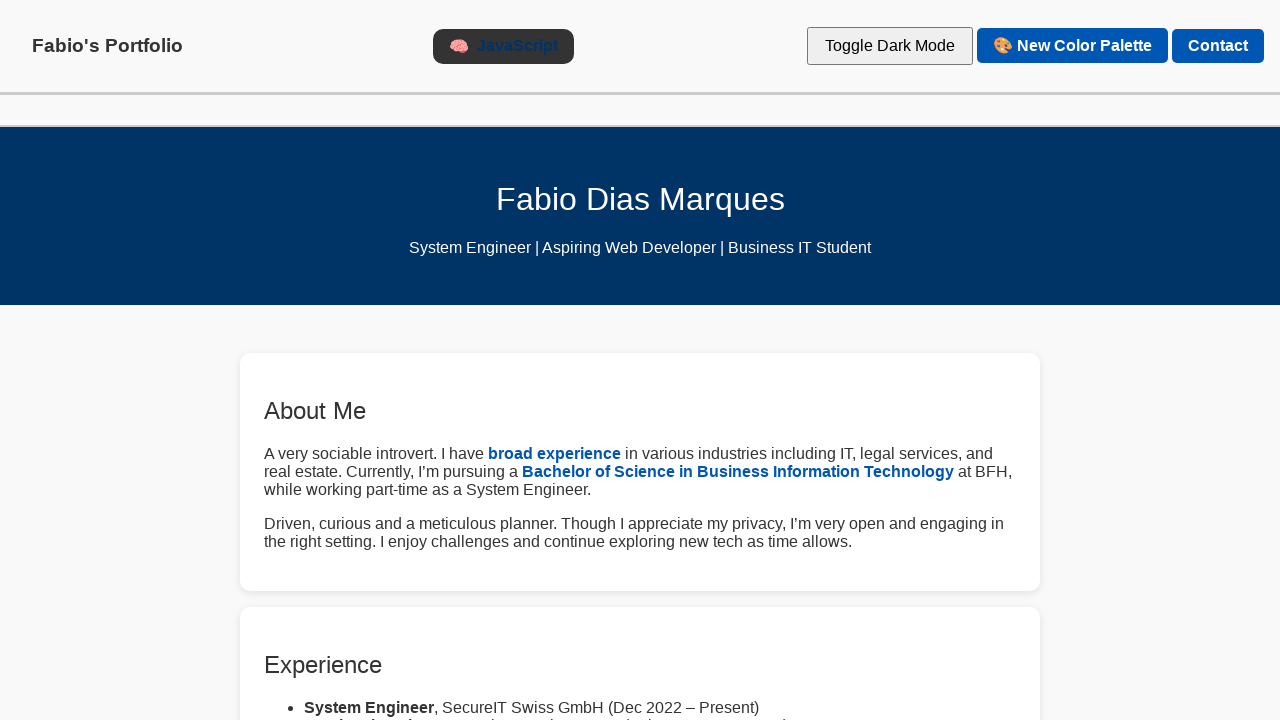

Verified page scrolled back to top (scroll position: 0)
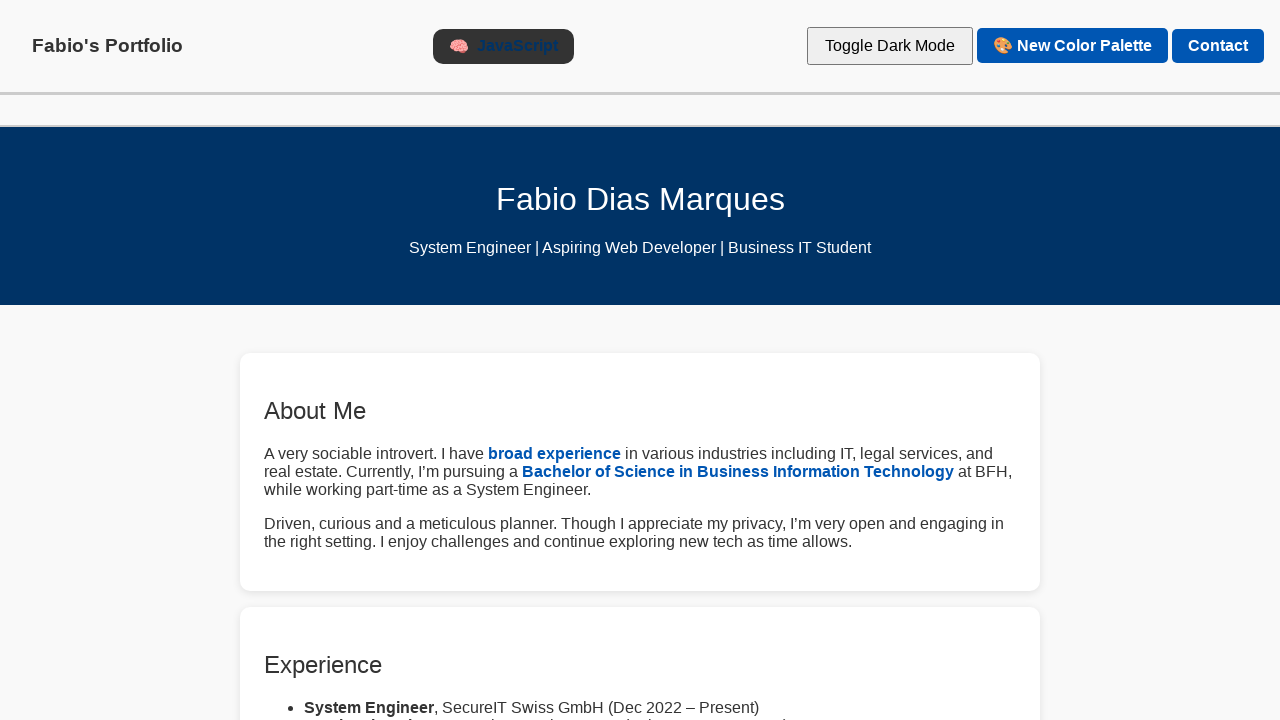

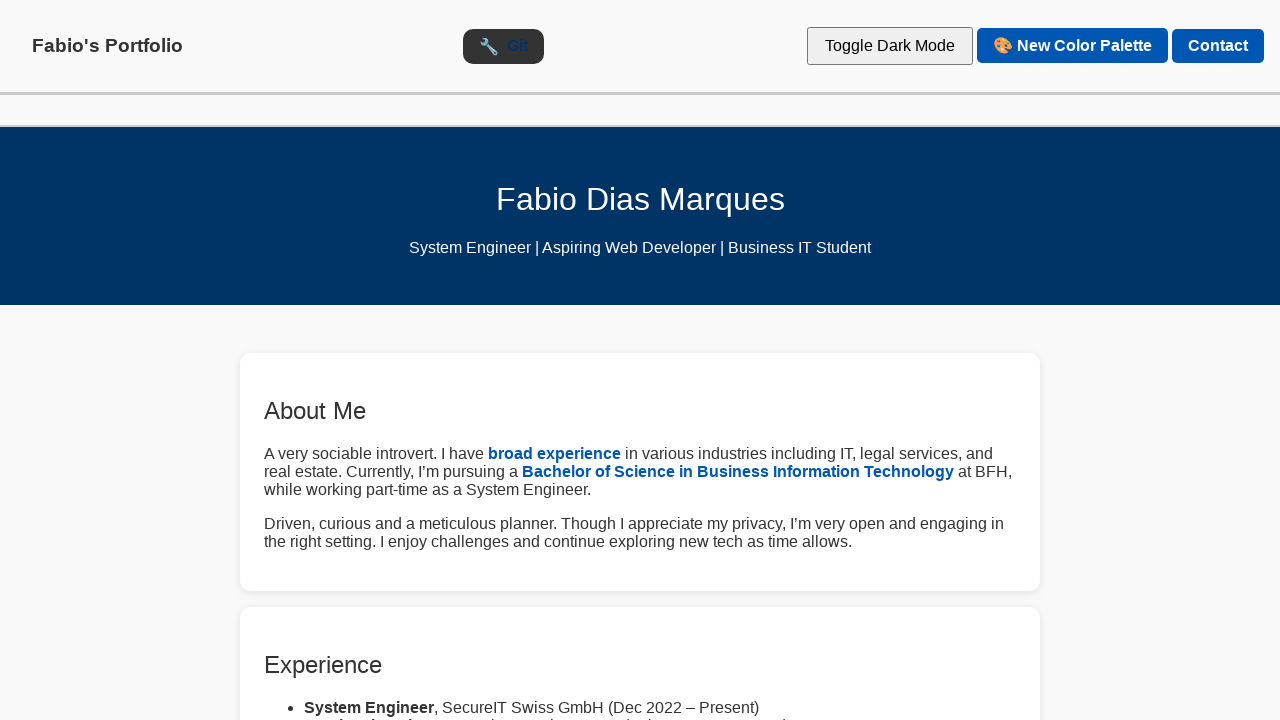